Tests drag and drop functionality by dragging a draggable element and dropping it onto a droppable target area

Starting URL: https://demoqa.com/droppable

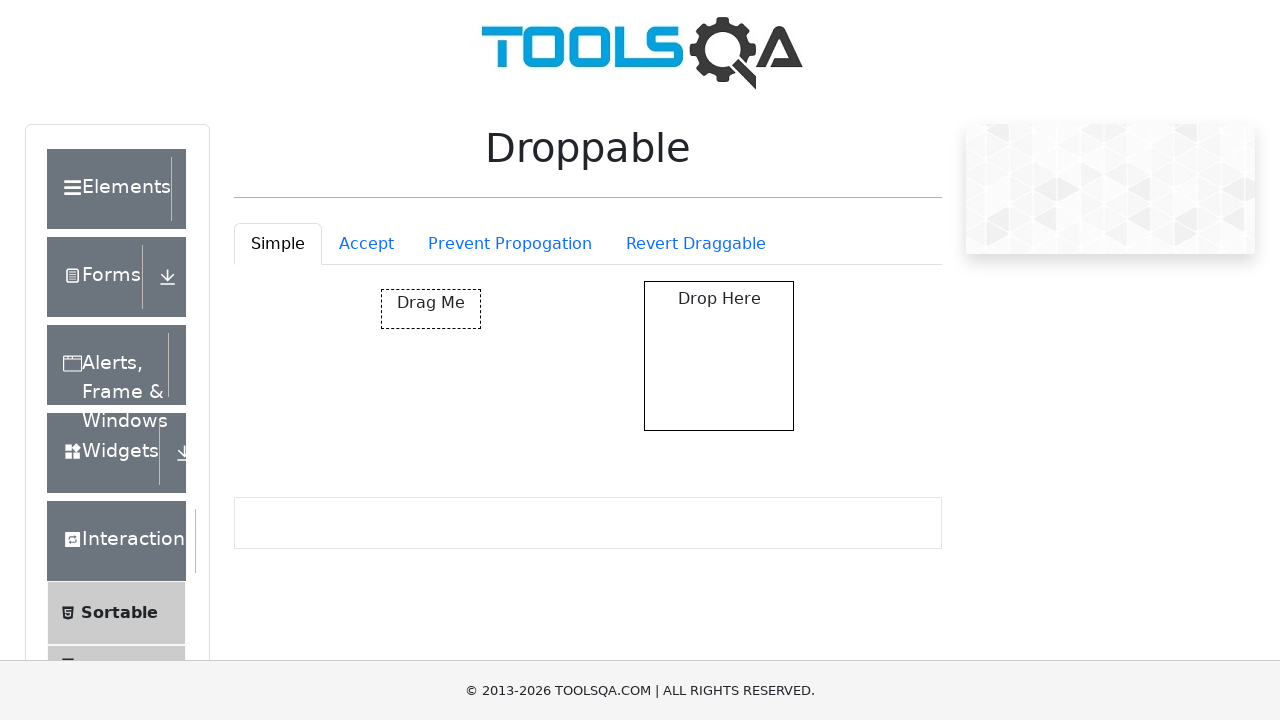

Scrolled down 300px to make draggable and droppable elements visible
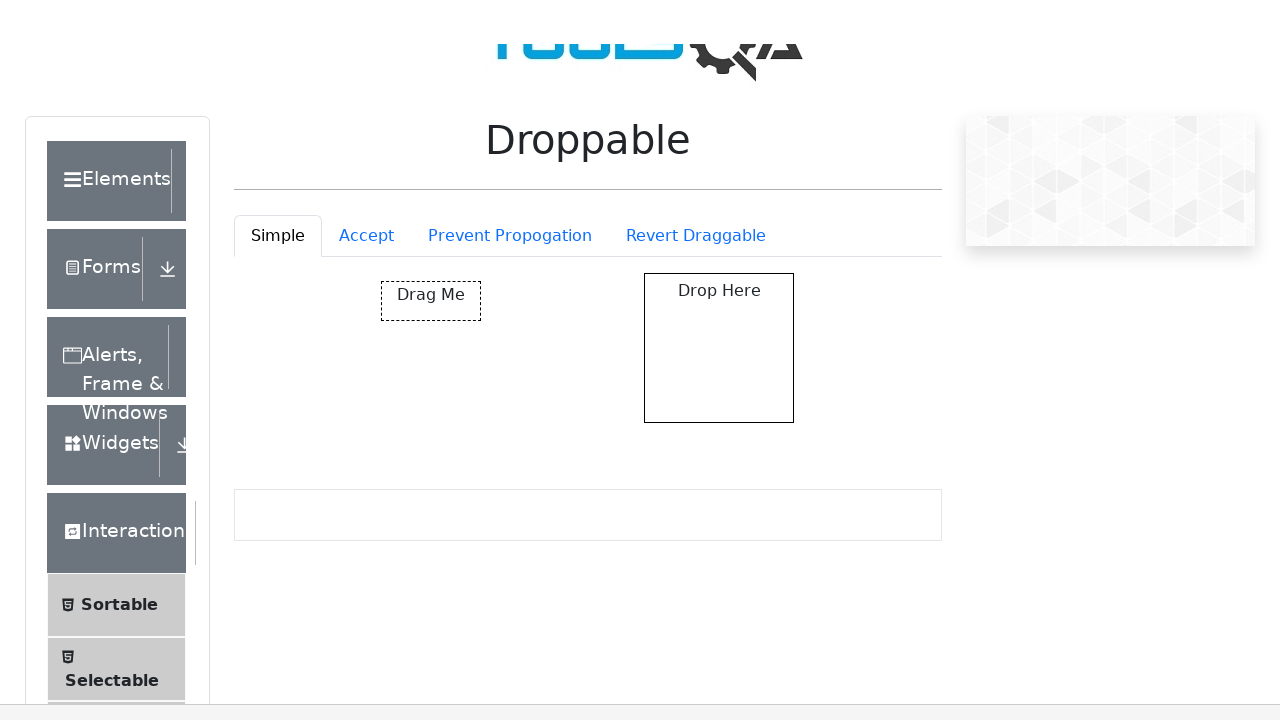

Located draggable element
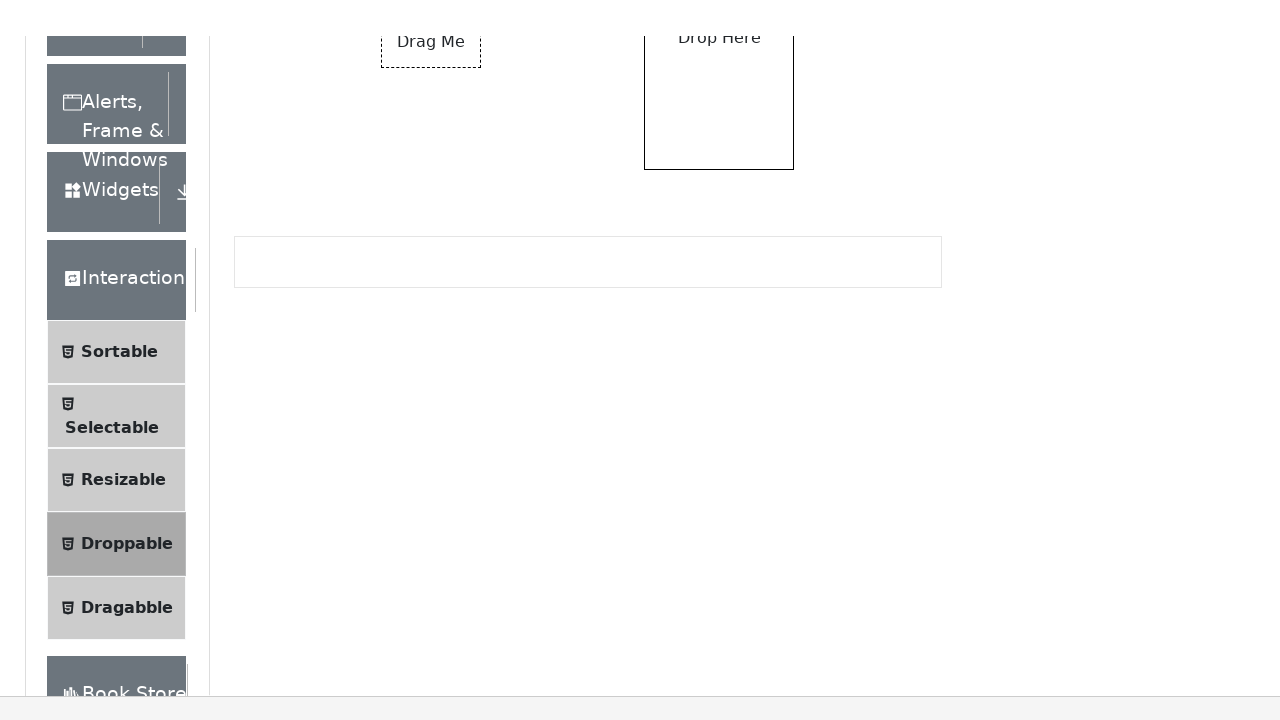

Located droppable target area
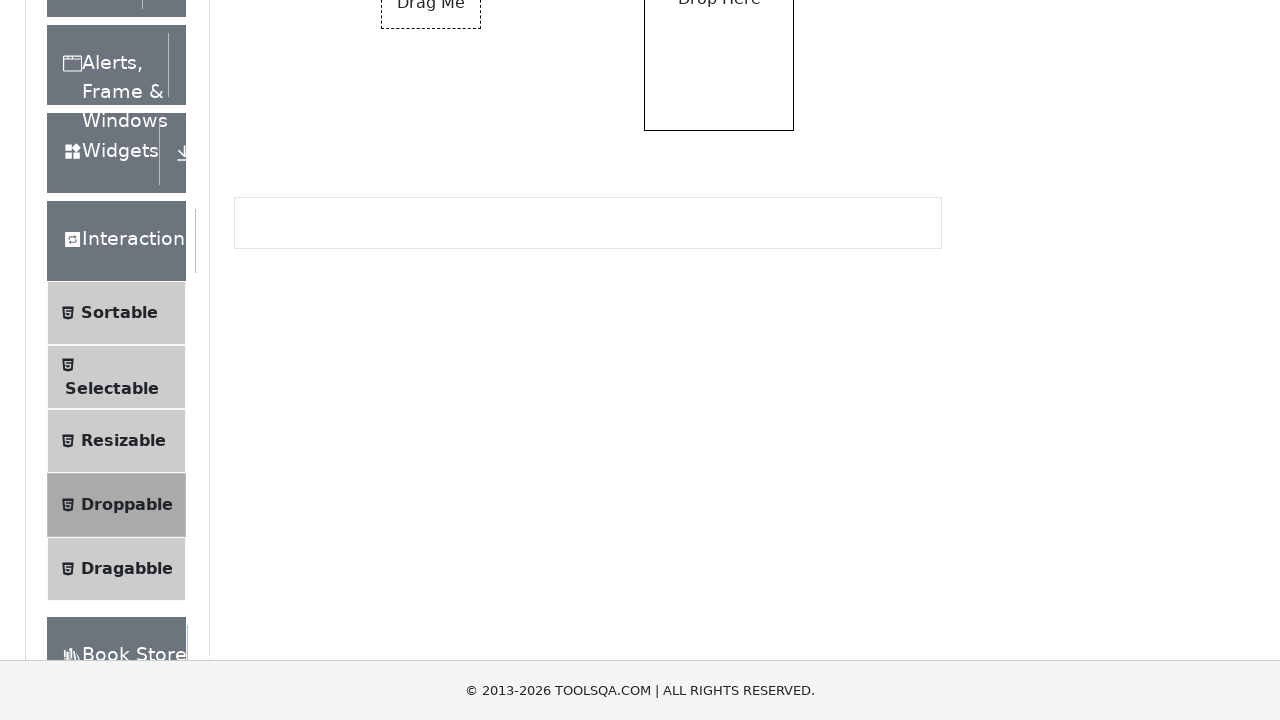

Dragged draggable element and dropped it onto droppable target area at (719, 75)
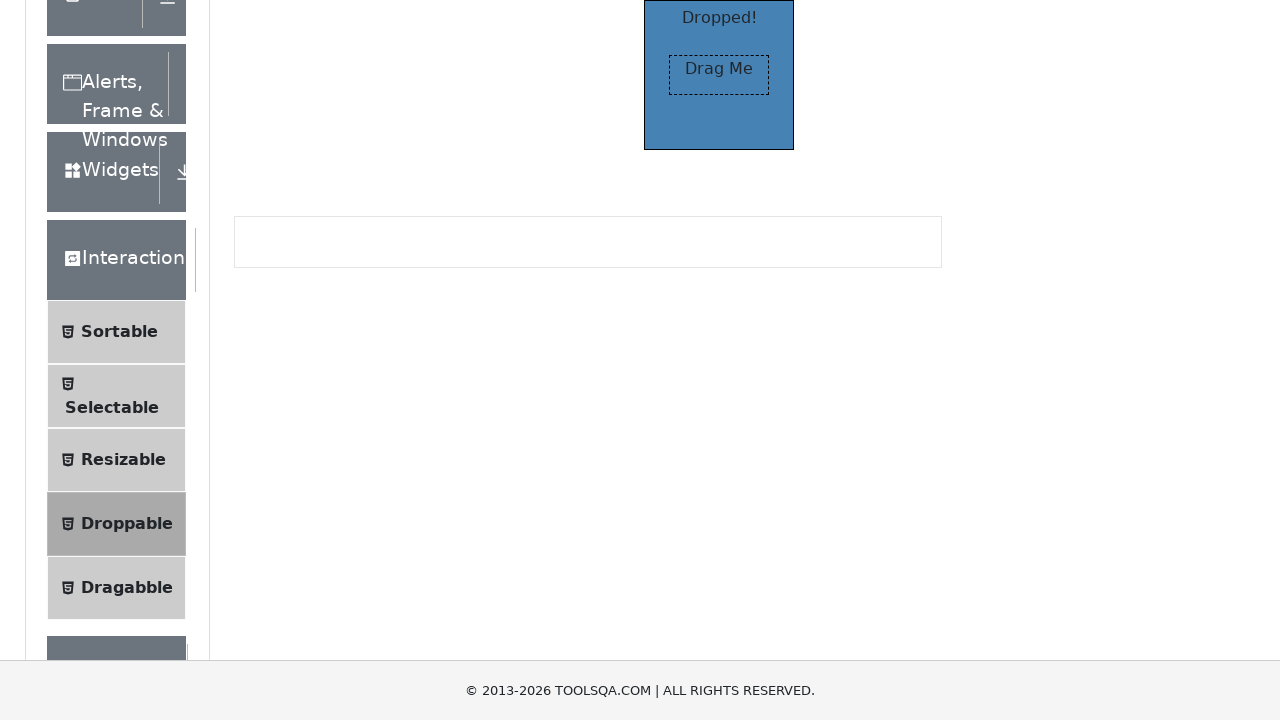

Waited 1 second to observe the drop result
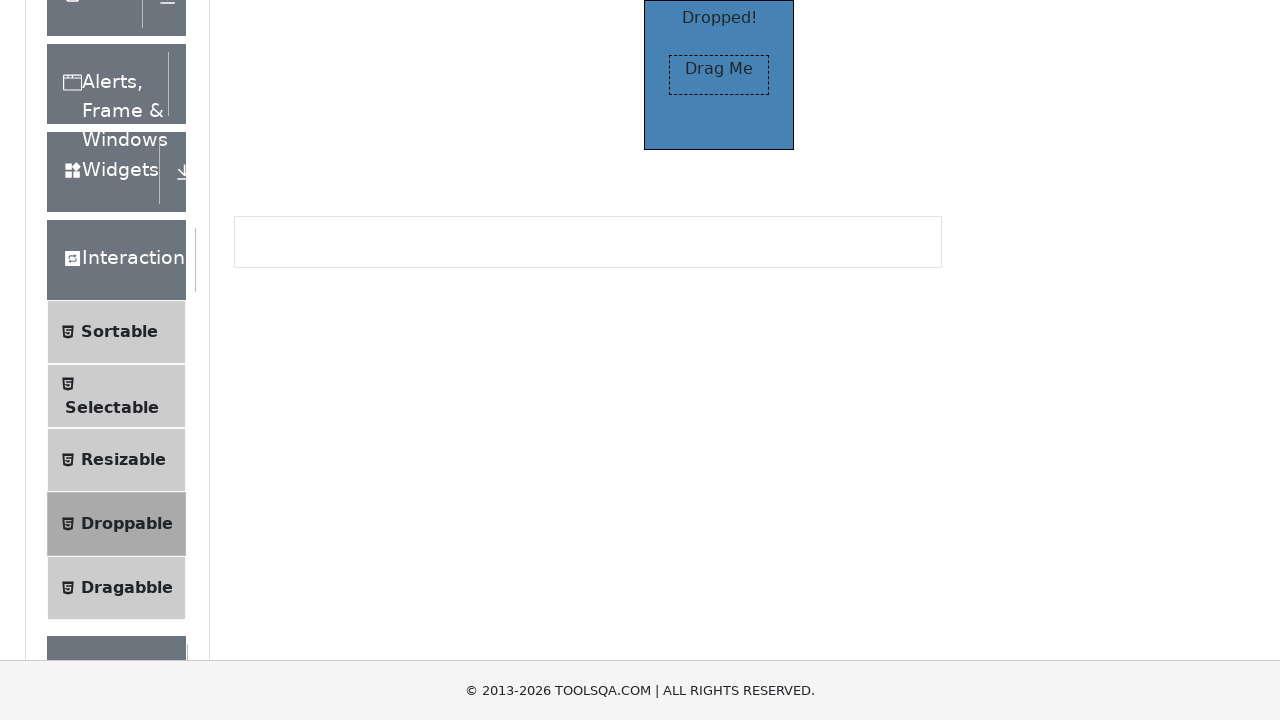

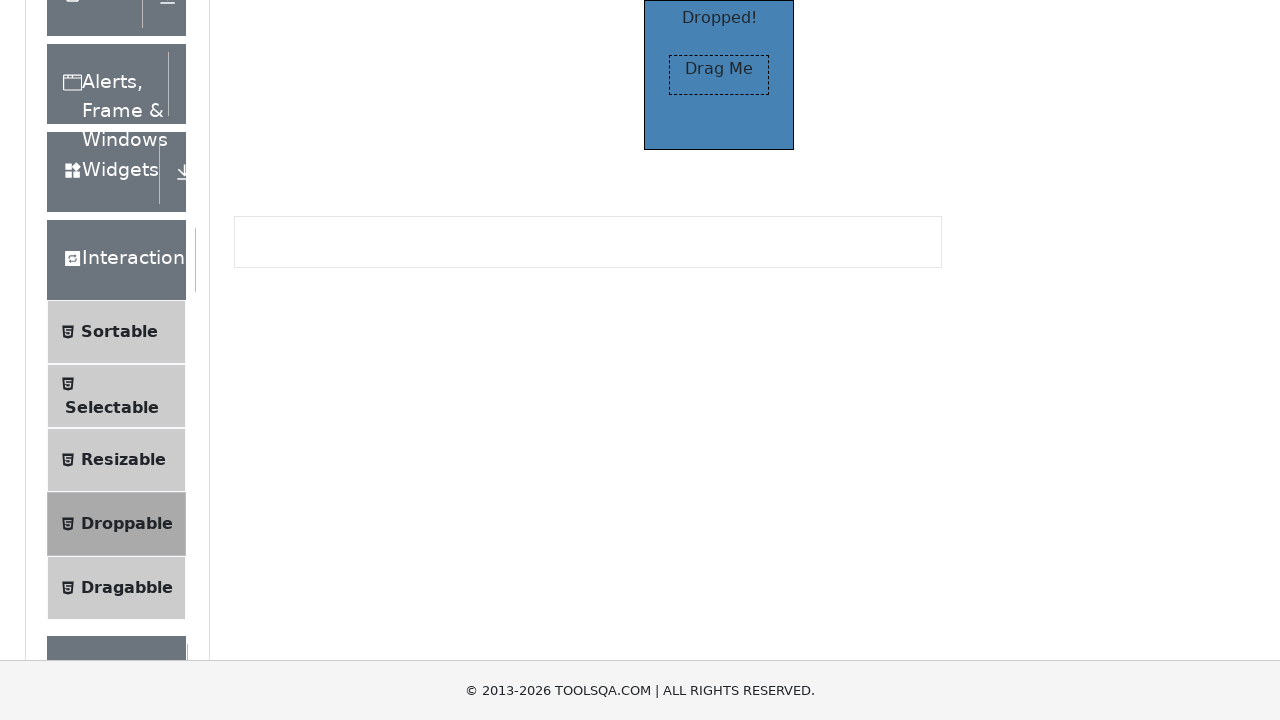